Tests form submission with invalid data formats including numbers for name and text for phone

Starting URL: https://lm.skillbox.cc/qa_tester/module02/homework1/

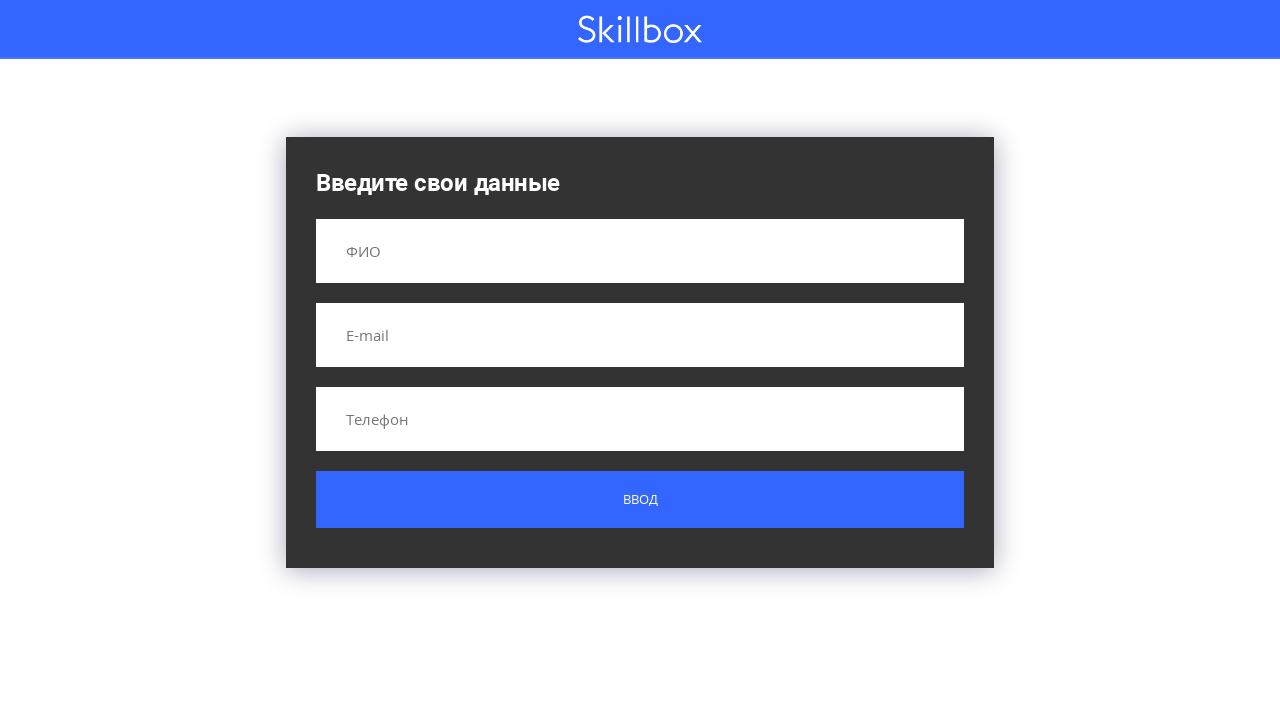

Filled name field with numbers '2345678' on input[name='name']
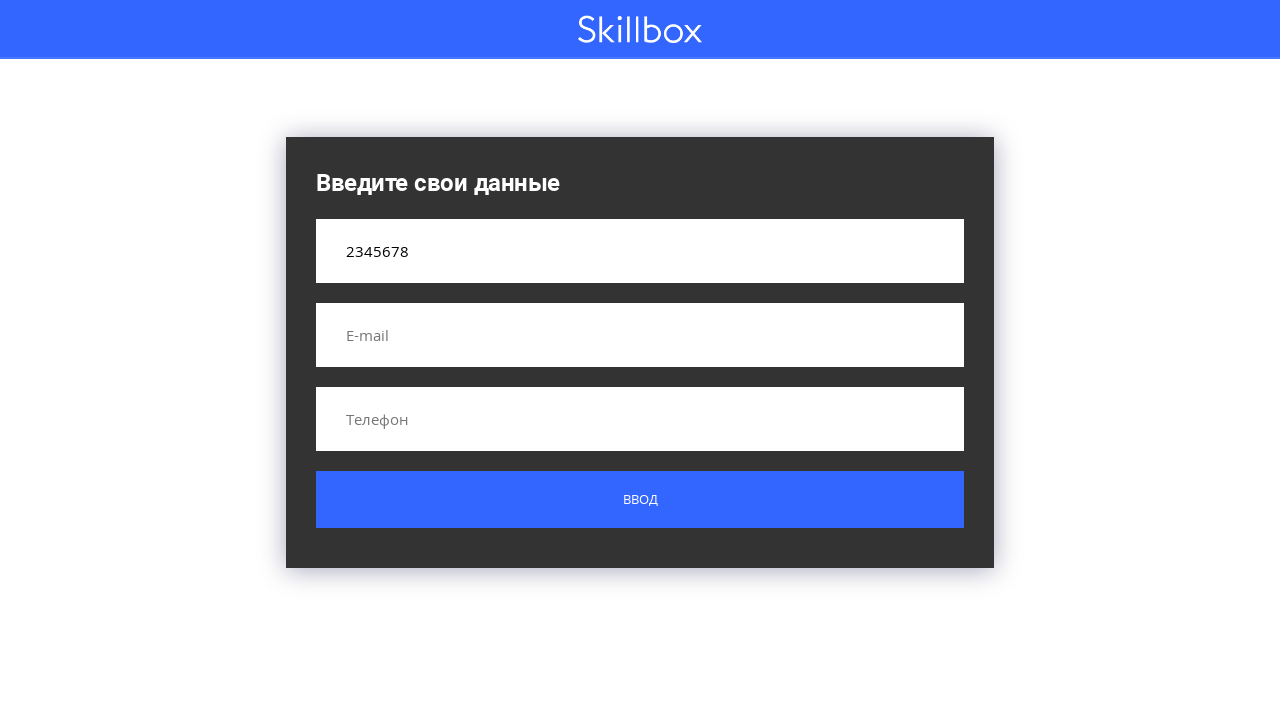

Filled email field with invalid format '1222222222' on input[name='email']
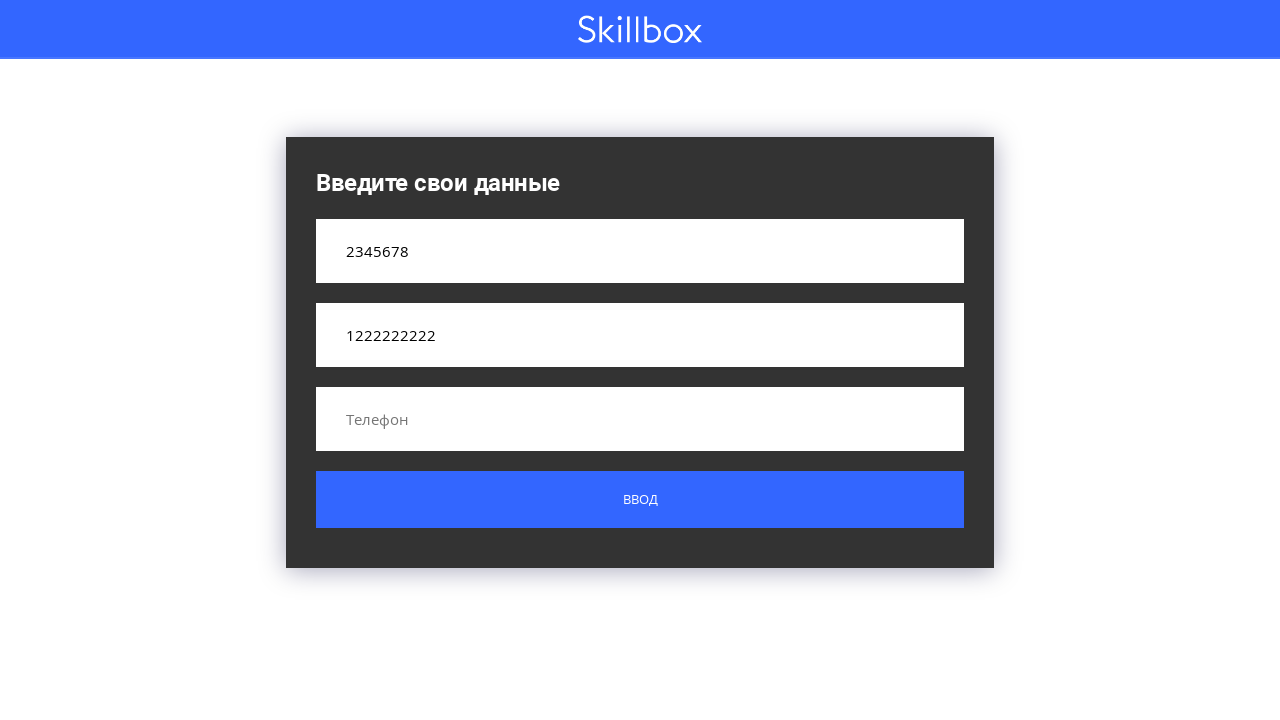

Filled phone field with letters 'dfghjjkk' on input[name='phone']
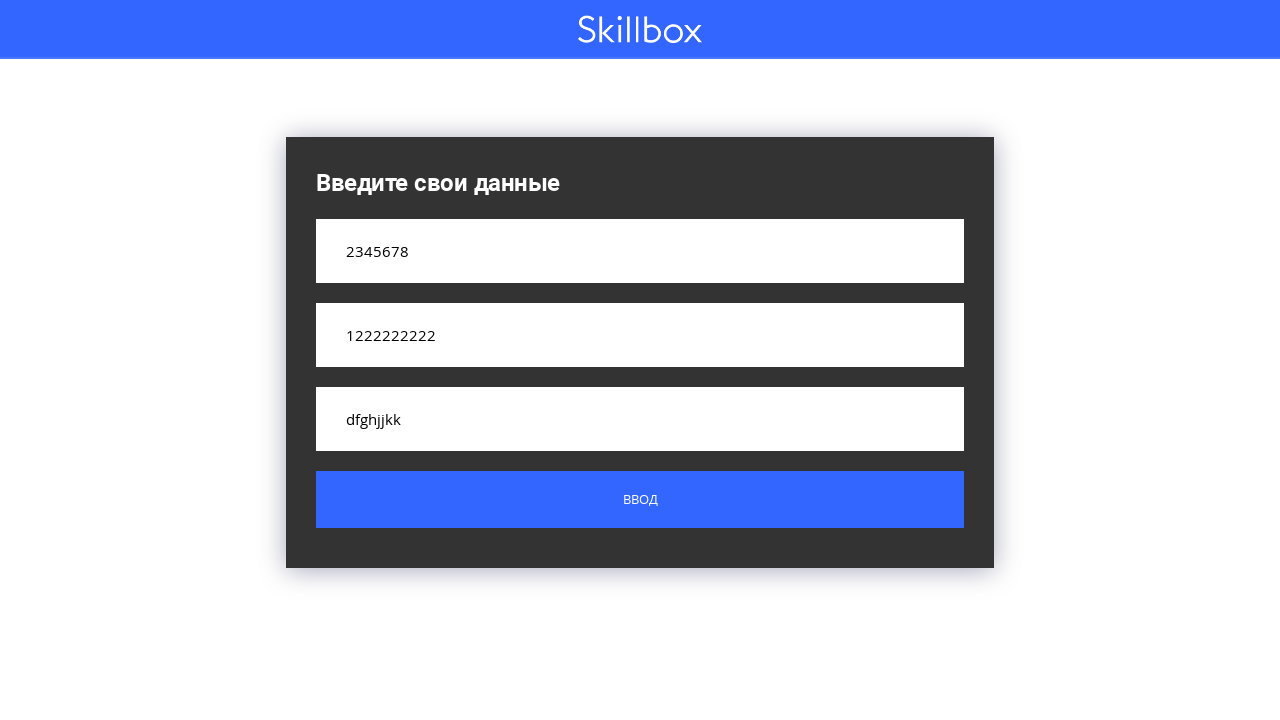

Clicked submit button at (640, 500) on .button
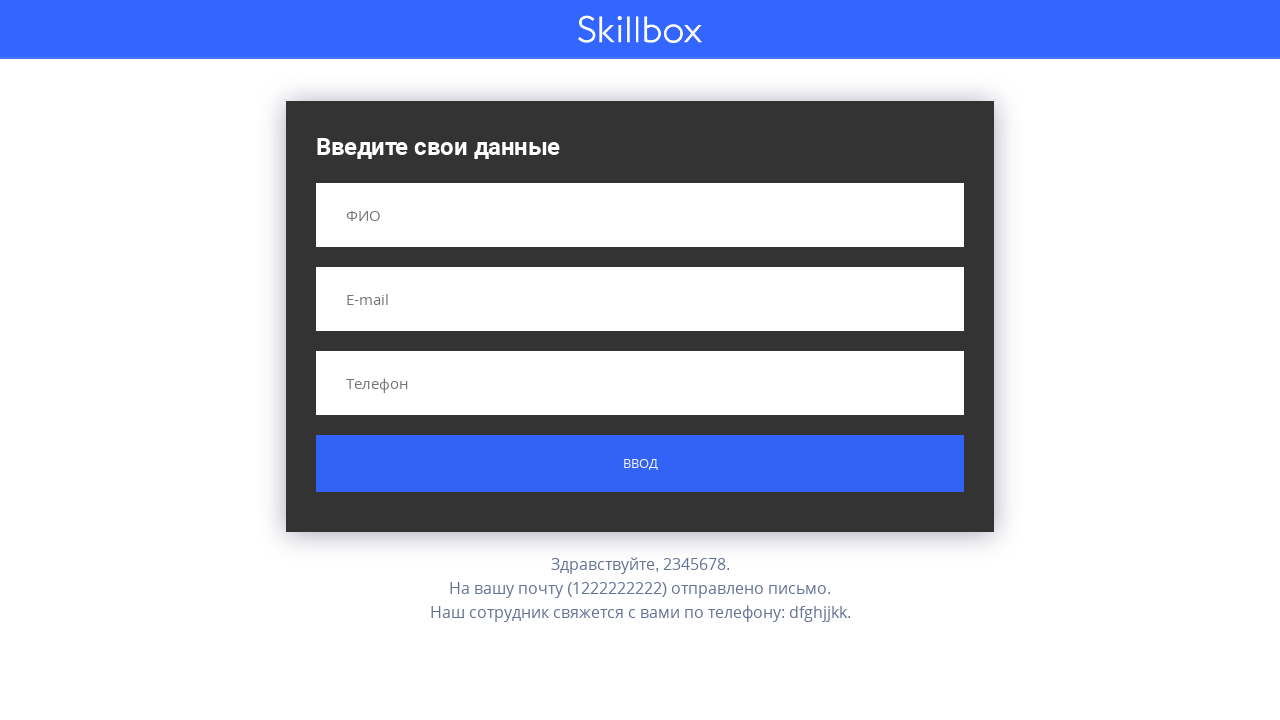

Retrieved form submission result text
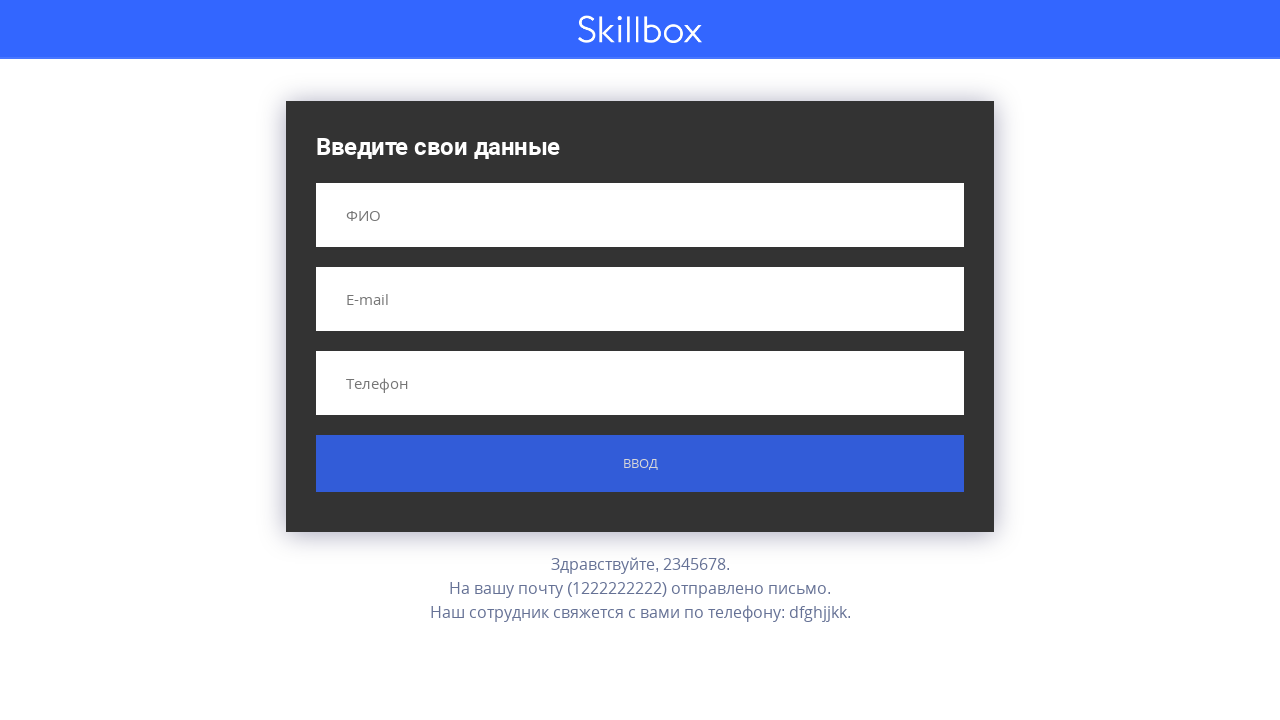

Verified form accepts invalid data and displays expected result message
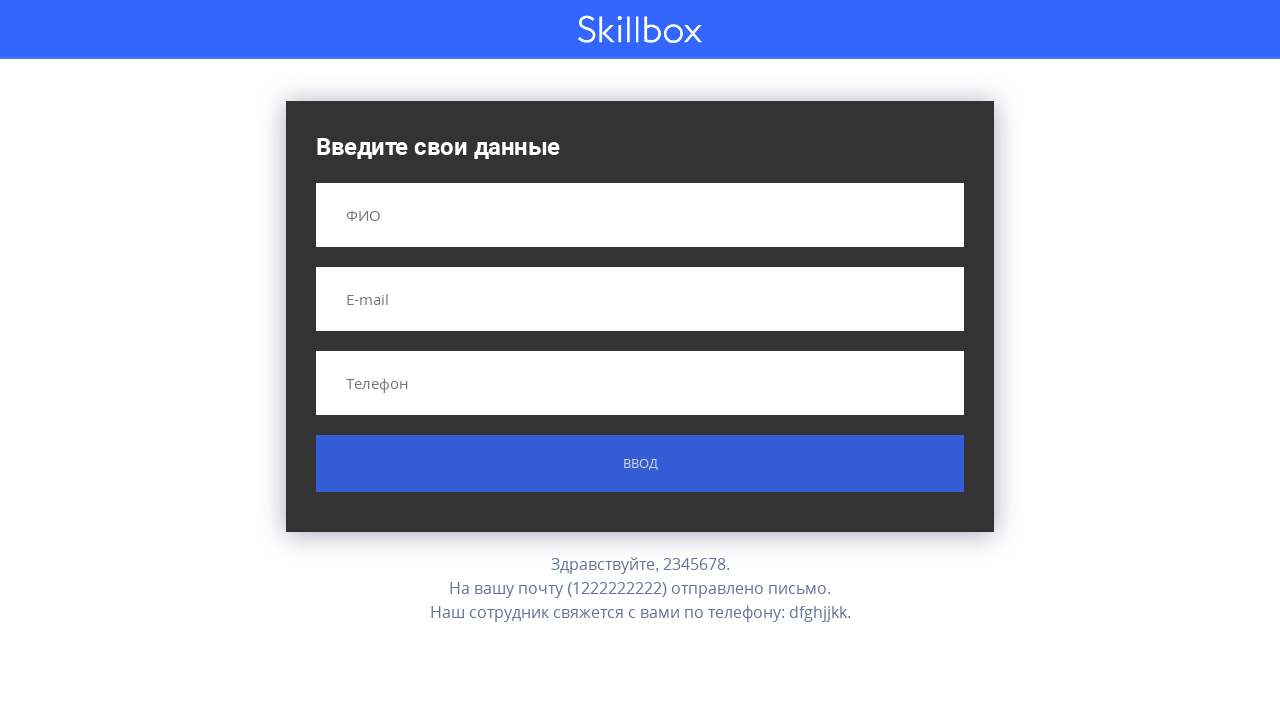

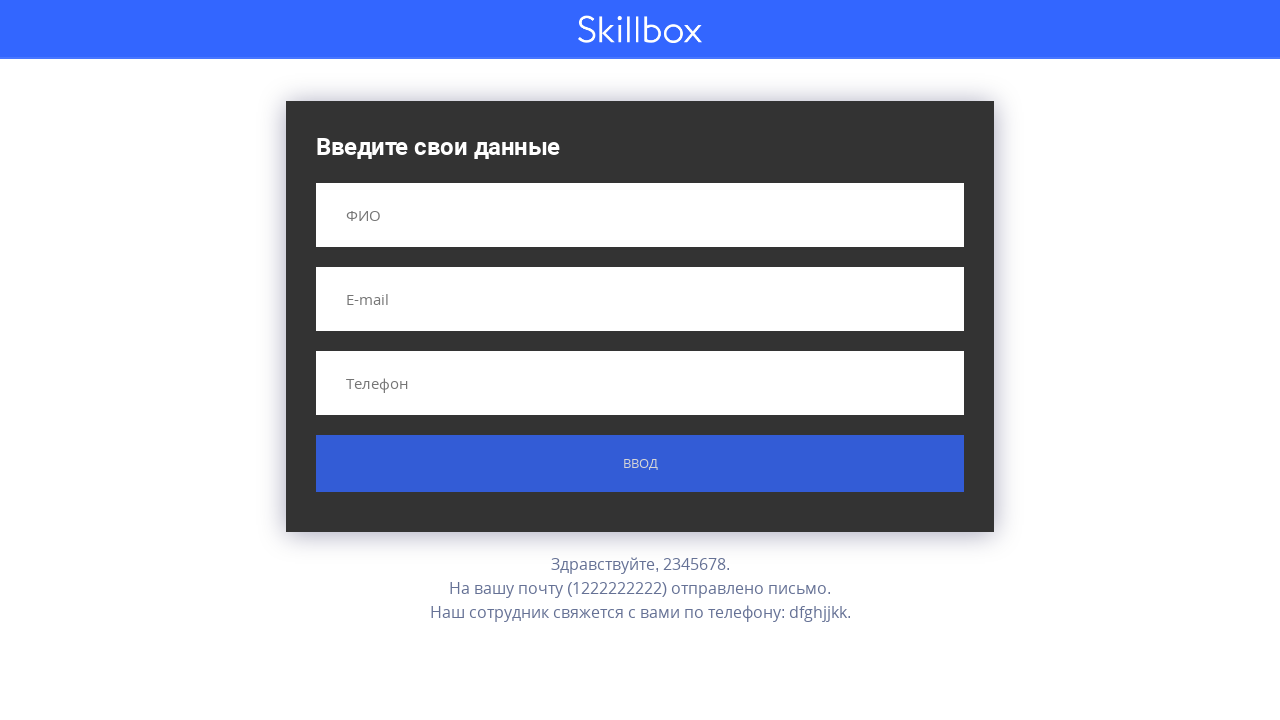